Tests handling a simple JavaScript alert by clicking a button and accepting the alert

Starting URL: https://demoqa.com/alerts

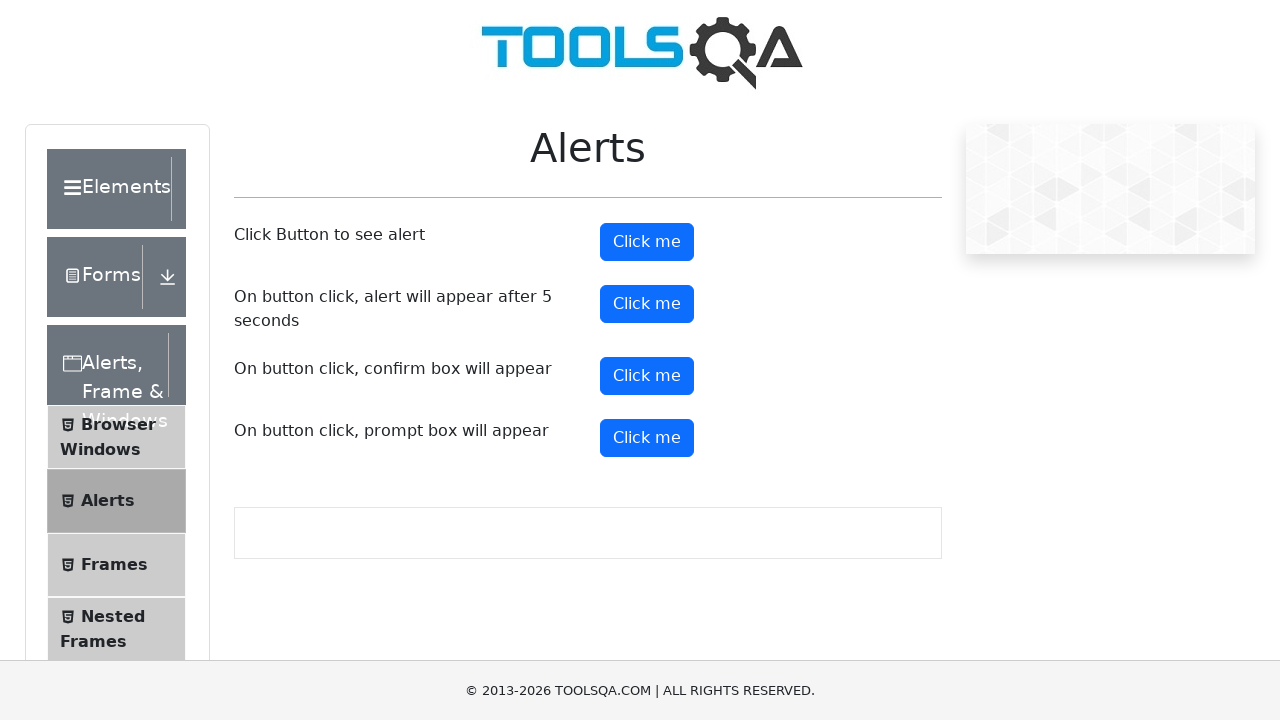

Set up dialog handler to automatically accept alerts
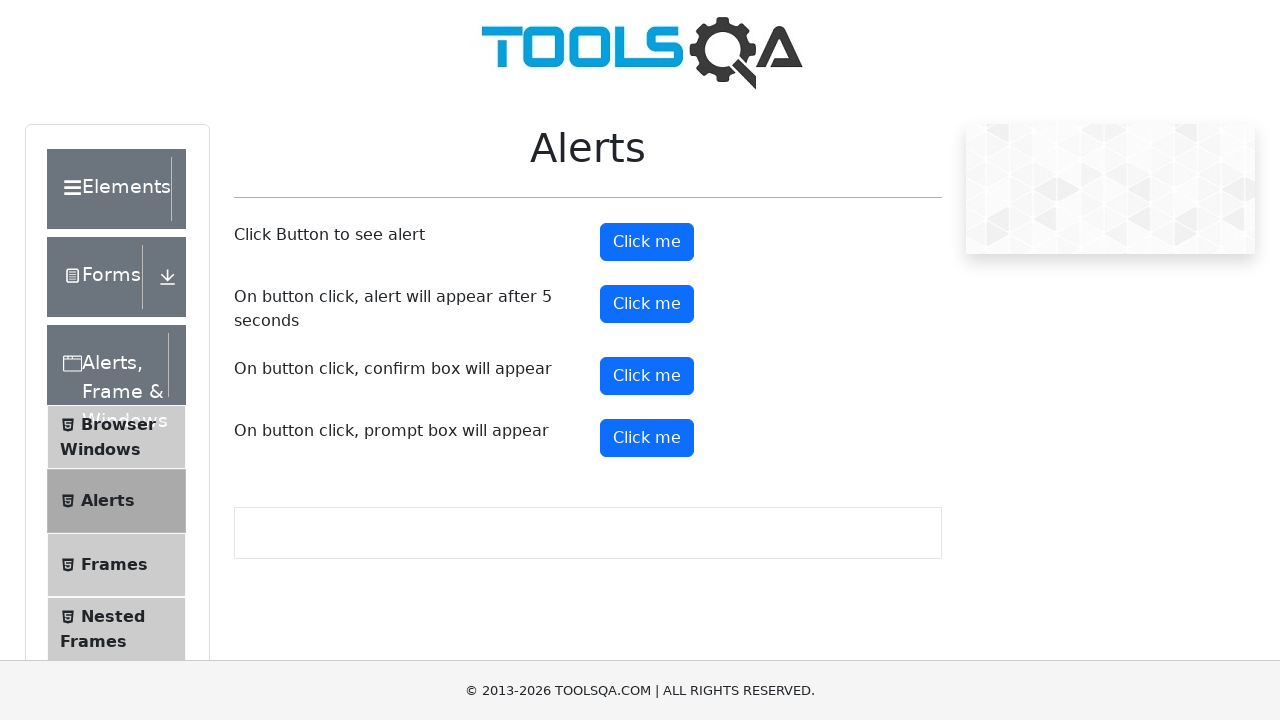

Clicked the alert button to trigger the simple alert at (647, 242) on button#alertButton
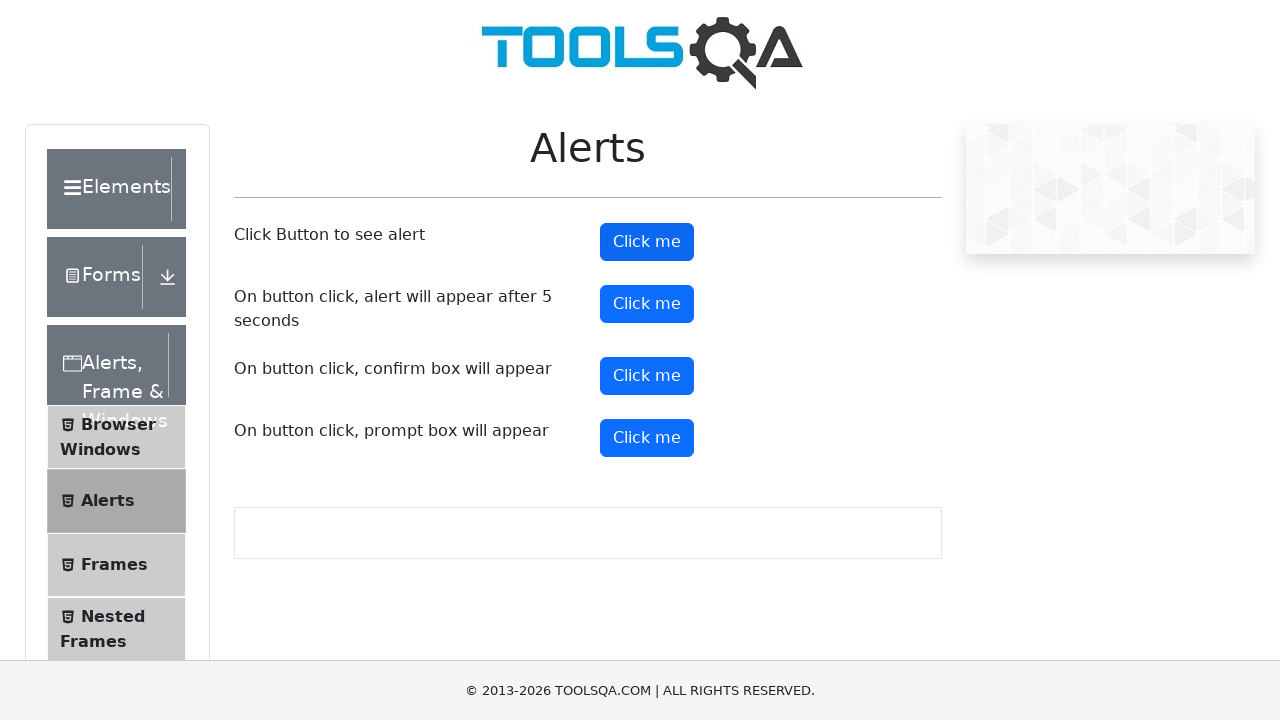

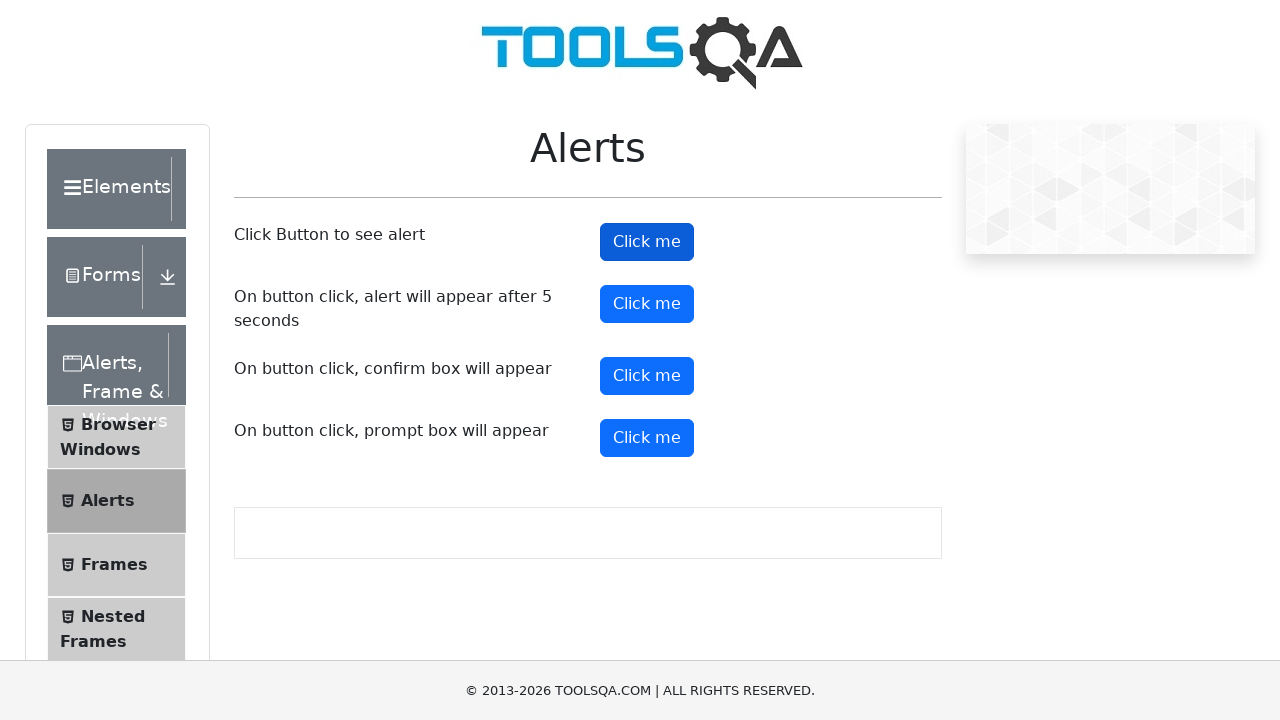